Tests a form by filling in text fields including name, email, and addresses, then submits the form

Starting URL: https://demoqa.com/text-box

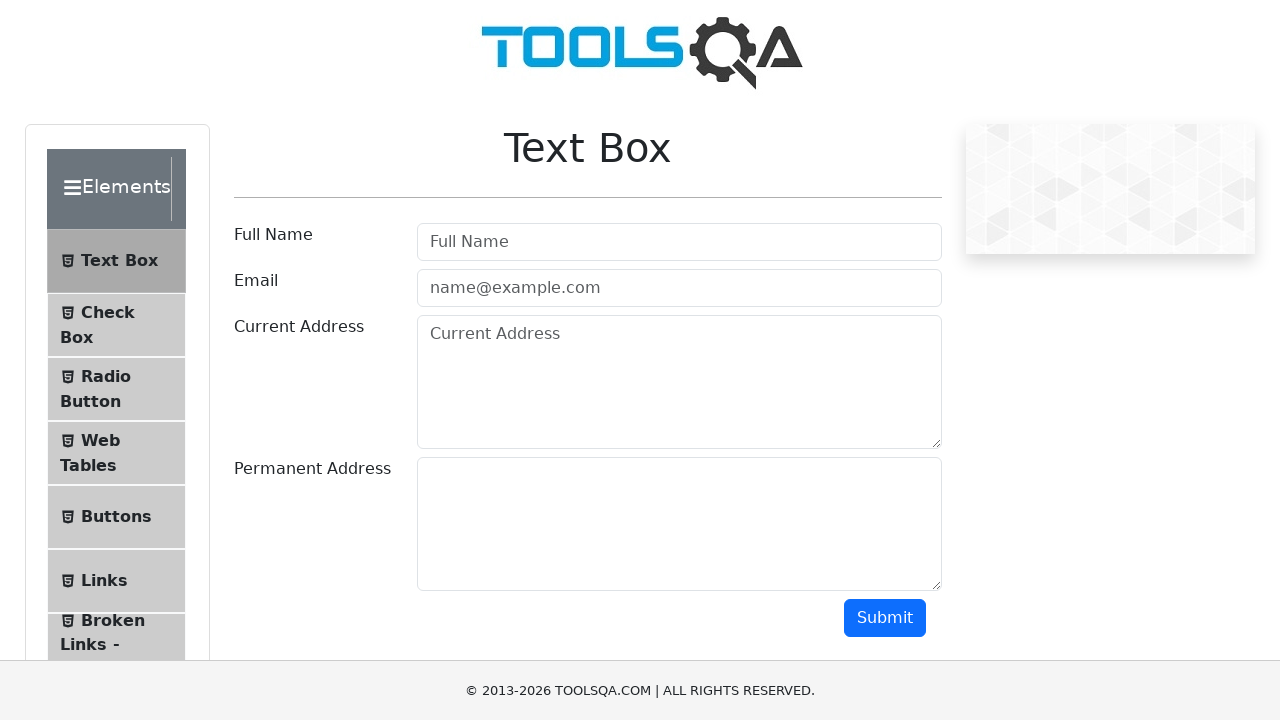

Filled userName field with 'Pranita' on #userName
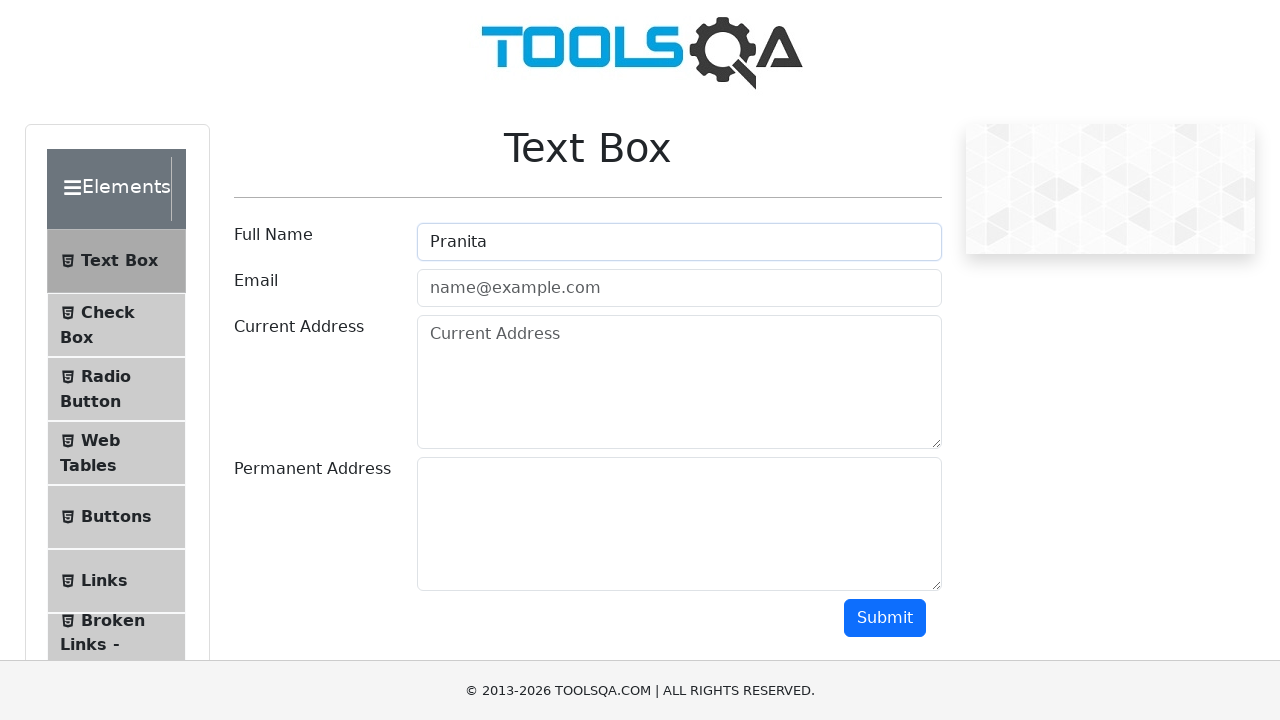

Filled userEmail field with 'testuser123@example.com' on #userEmail
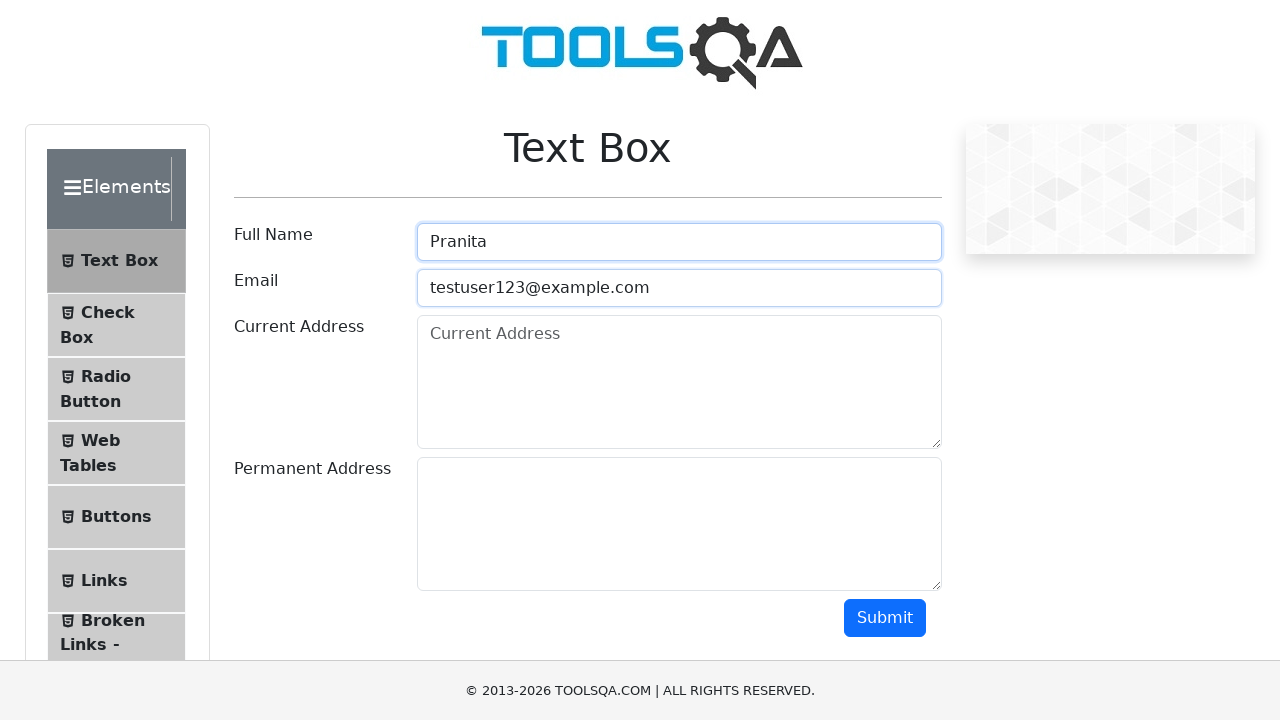

Filled currentAddress field with '123 Test Street, City 12345' on #currentAddress
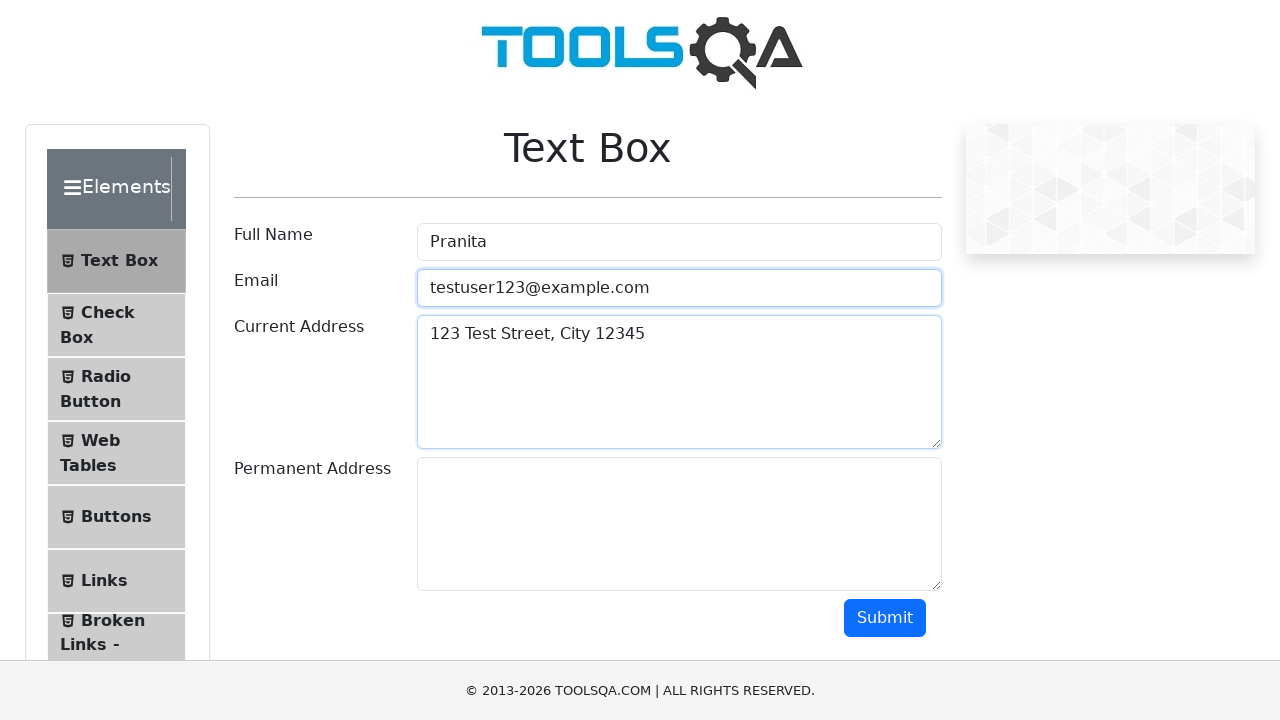

Filled permanentAddress field with '456 Main Avenue, Town 67890' on #permanentAddress
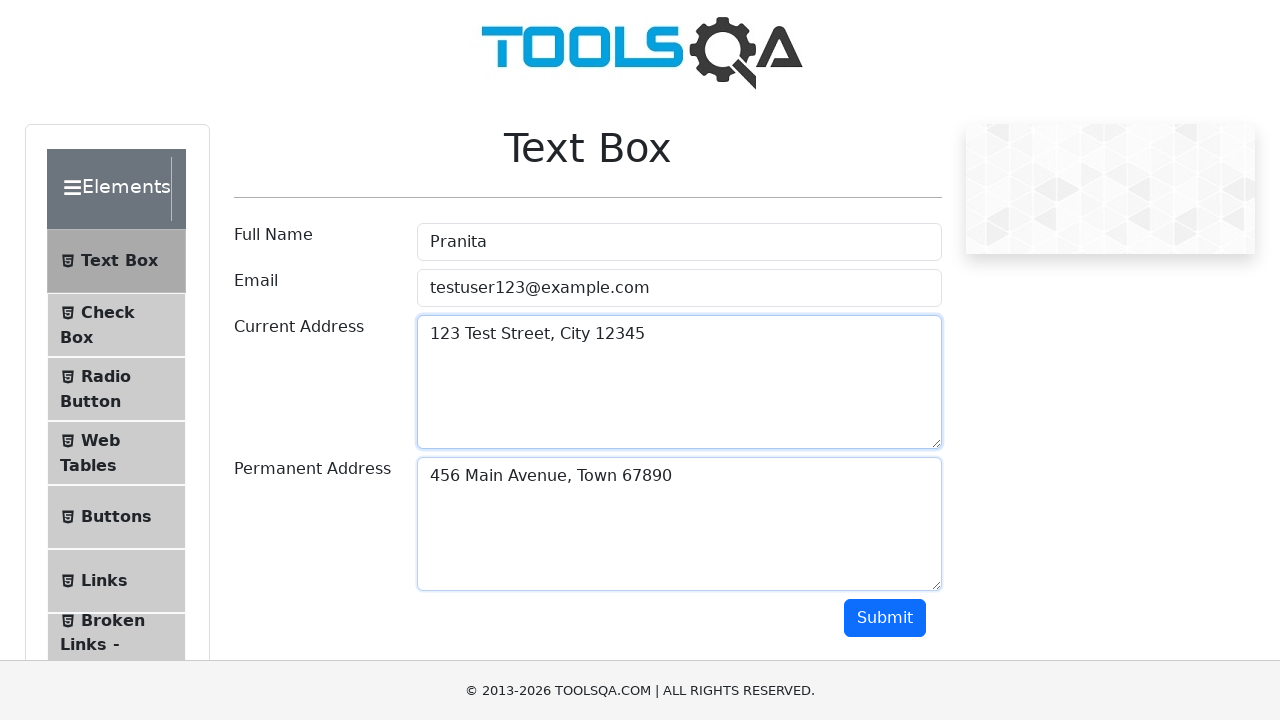

Clicked submit button to submit the form at (885, 618) on #submit
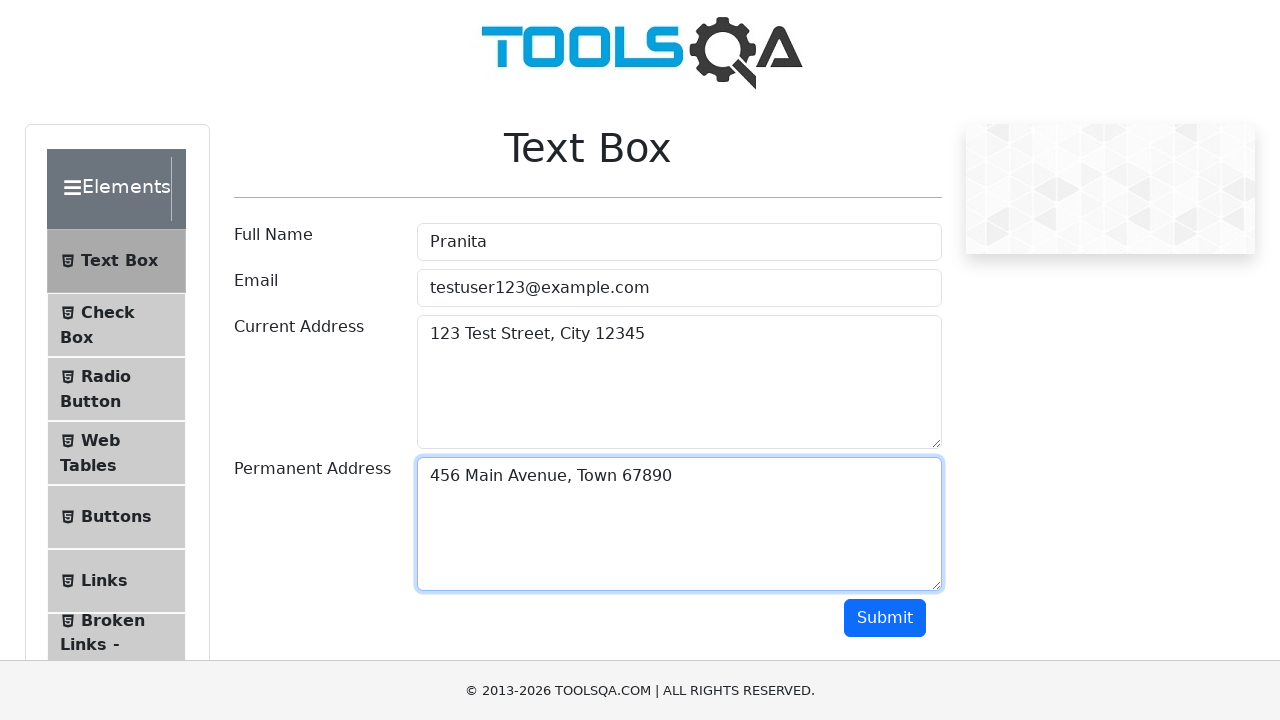

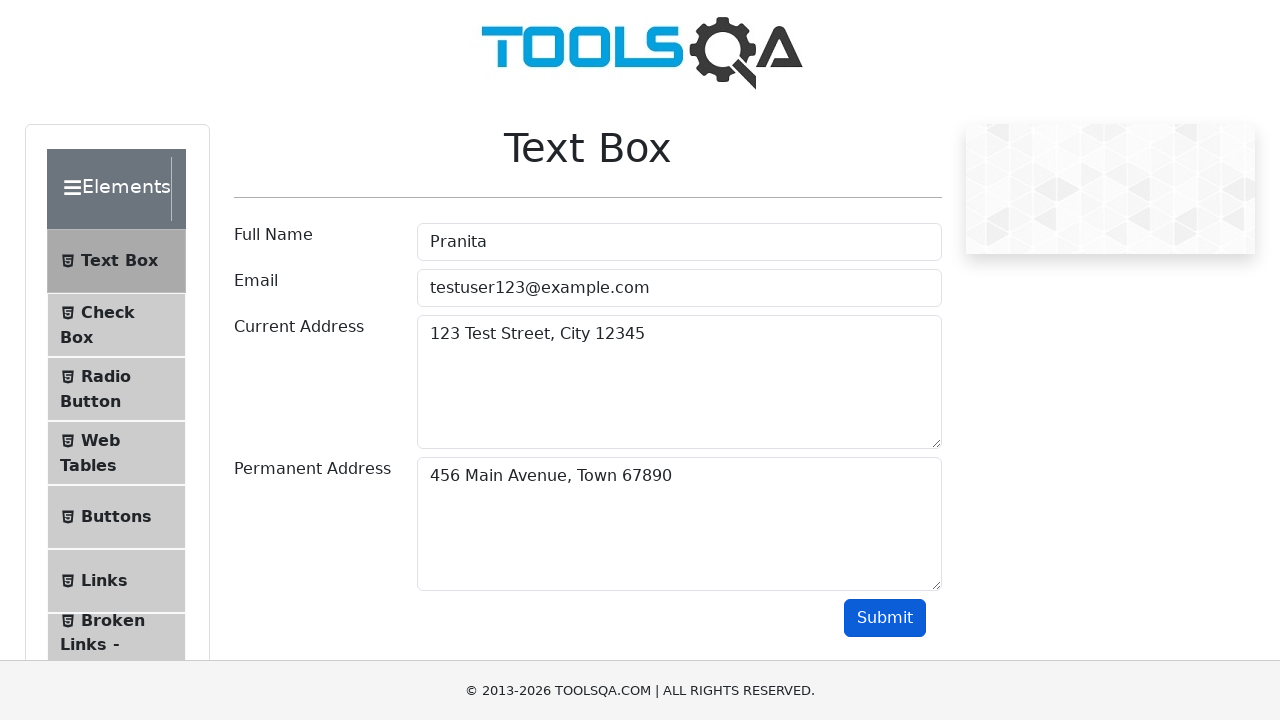